Tests dropdown functionality by verifying dropdown visibility, selecting an option, and confirming the selection

Starting URL: https://rahulshettyacademy.com/AutomationPractice/

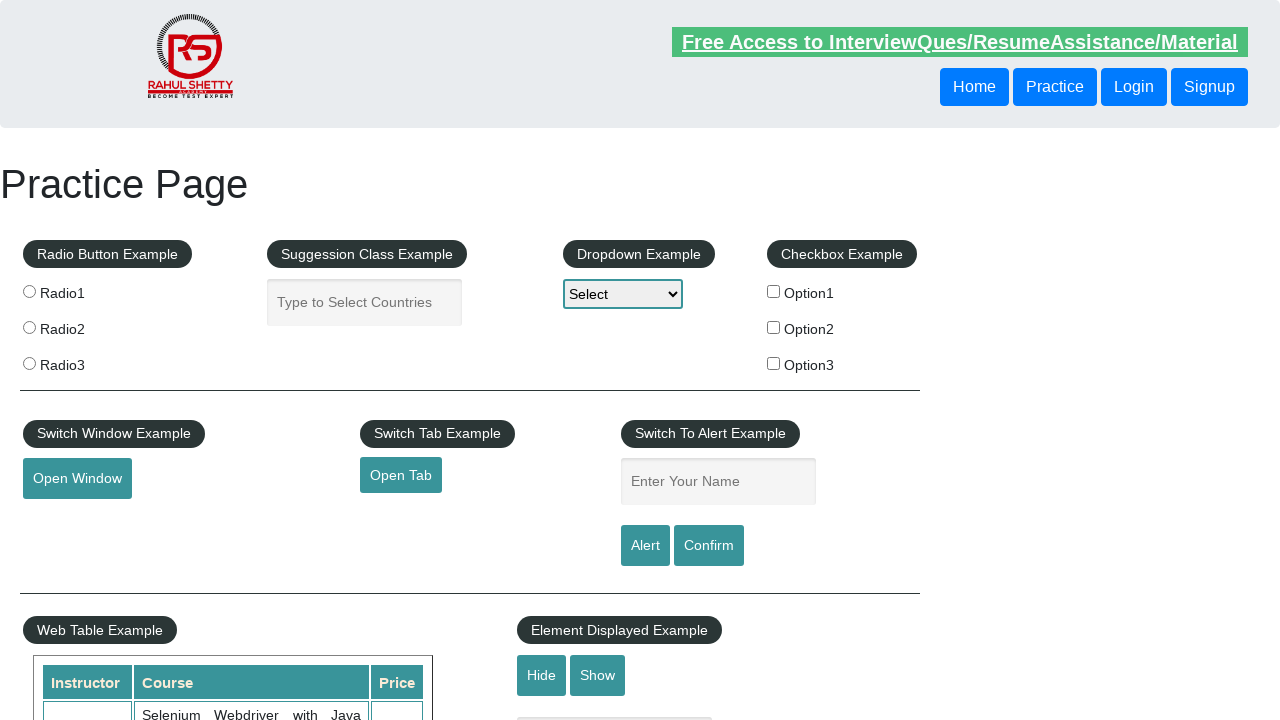

Located dropdown element with id 'dropdown-class-example'
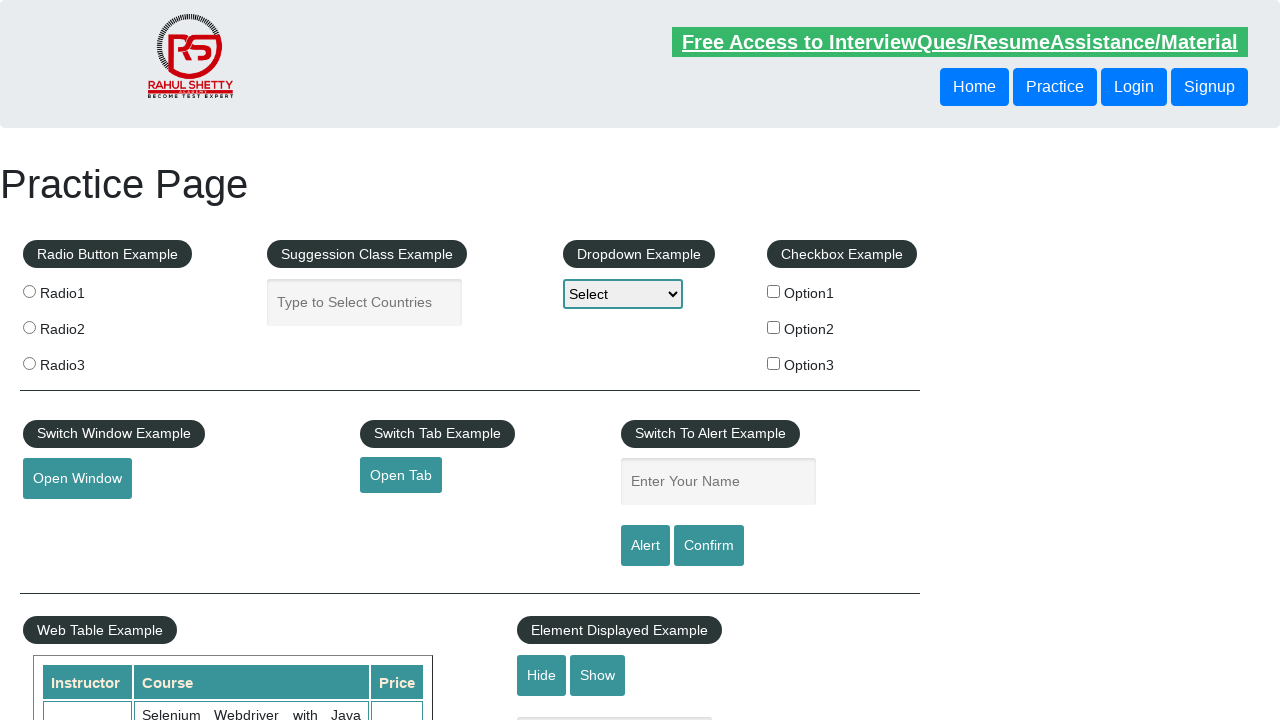

Dropdown element is visible
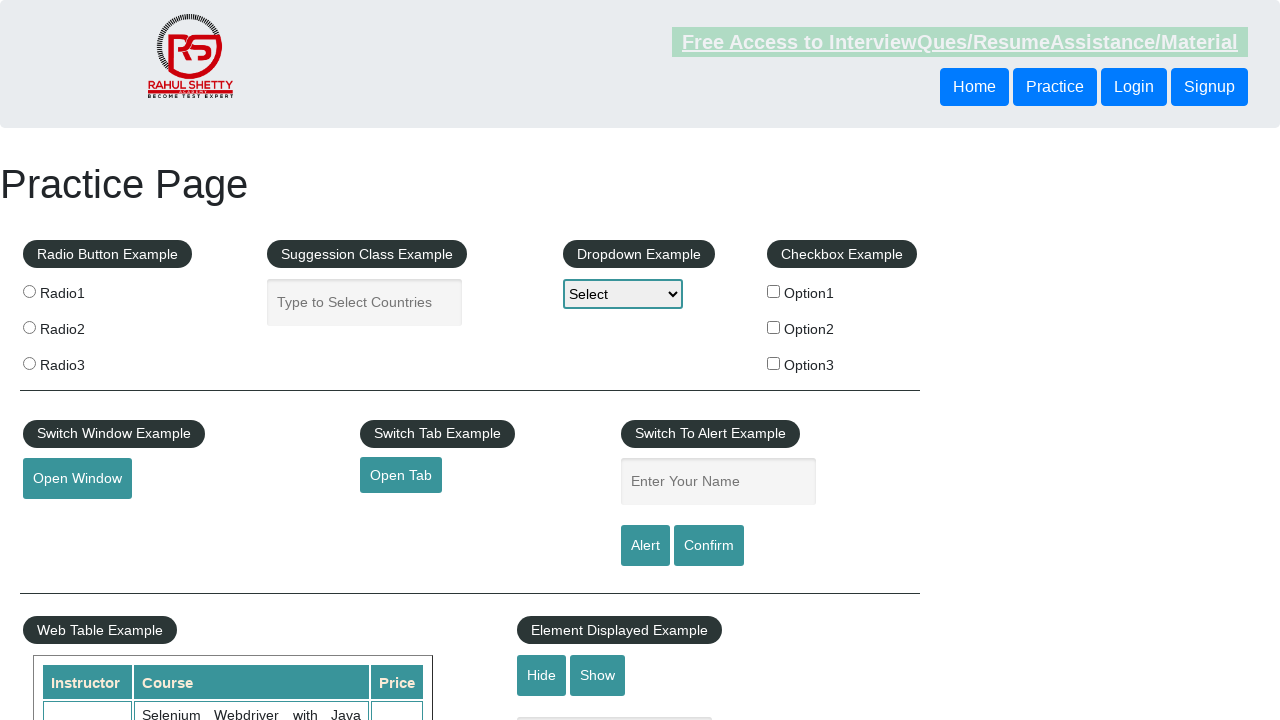

Selected 'option3' from dropdown on #dropdown-class-example
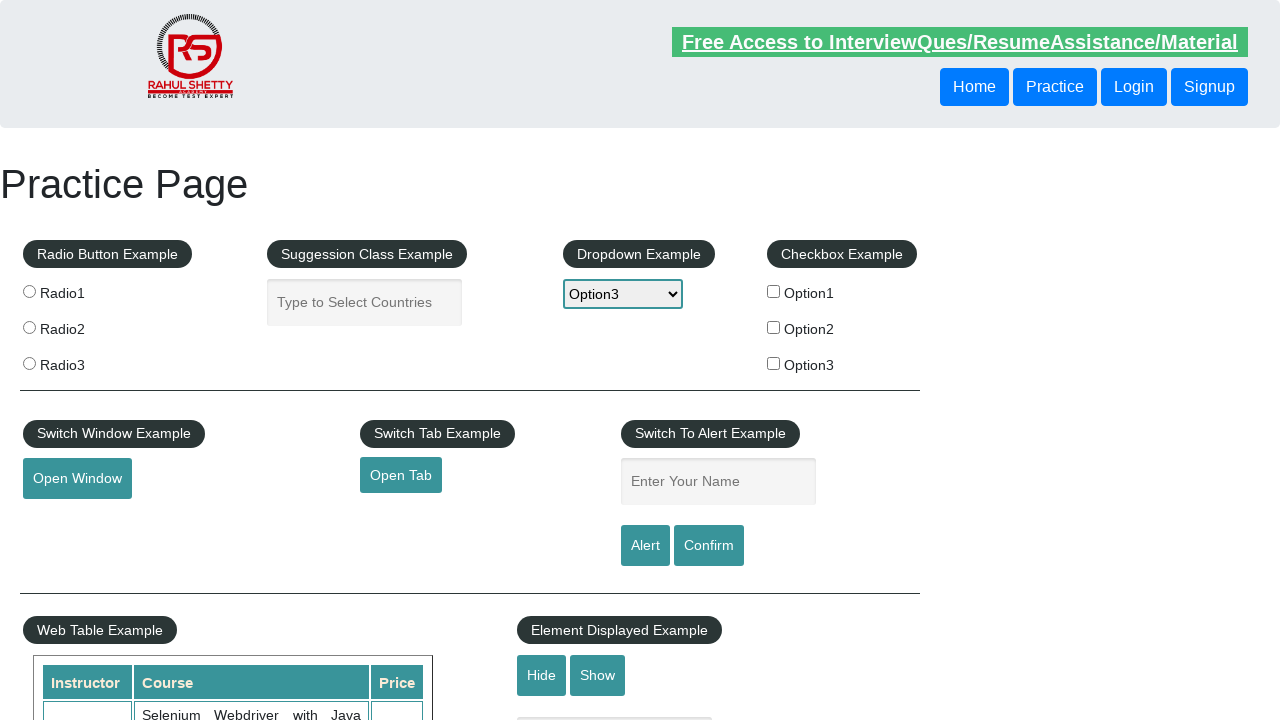

Retrieved selected dropdown value
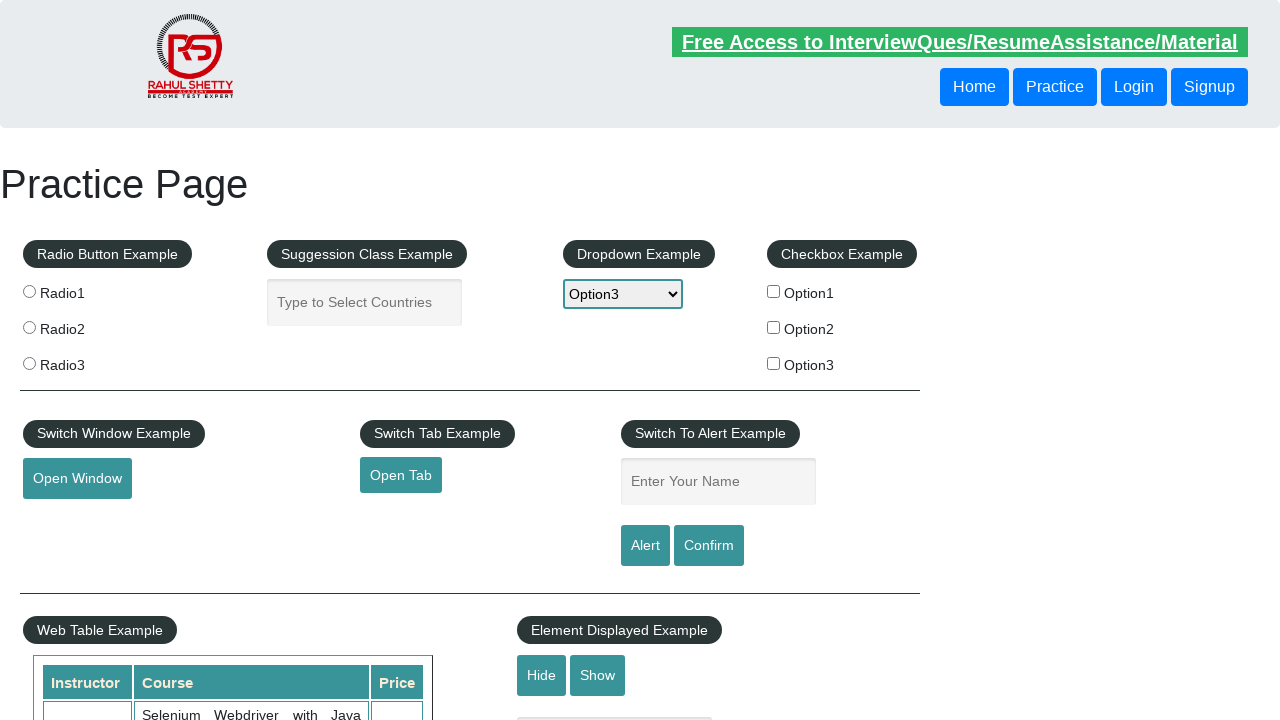

Verified that 'option3' is selected in dropdown
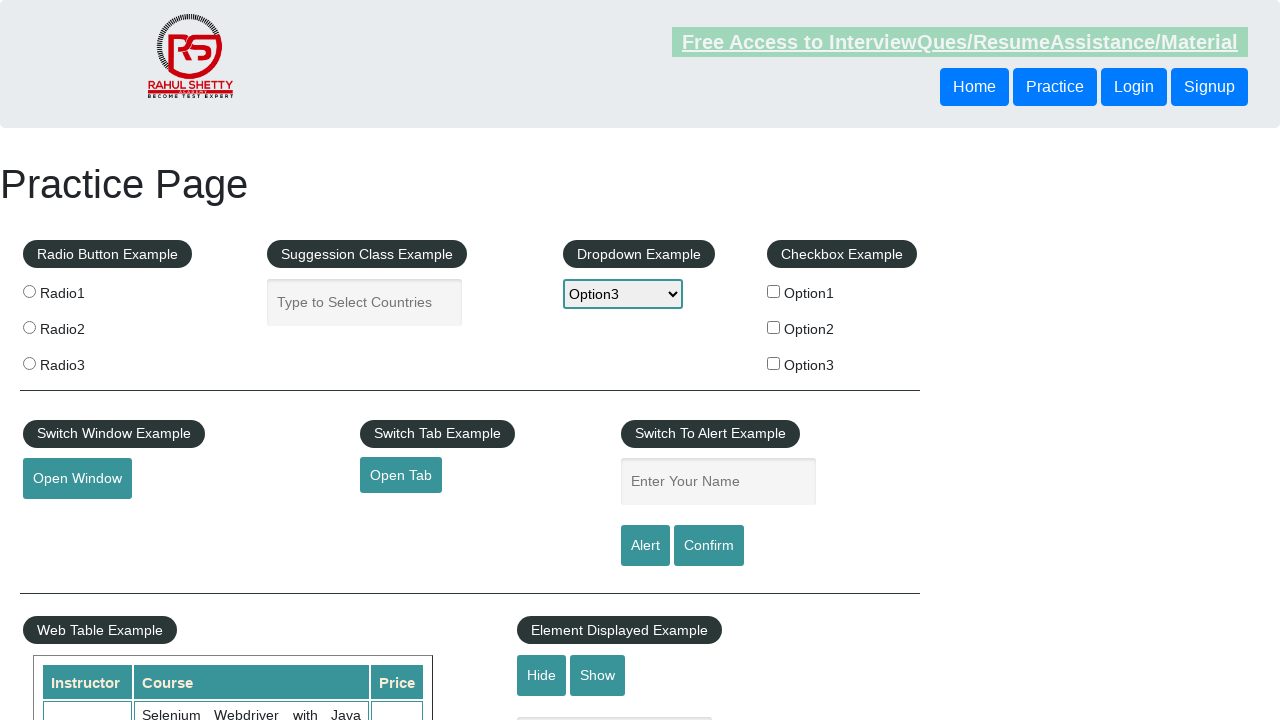

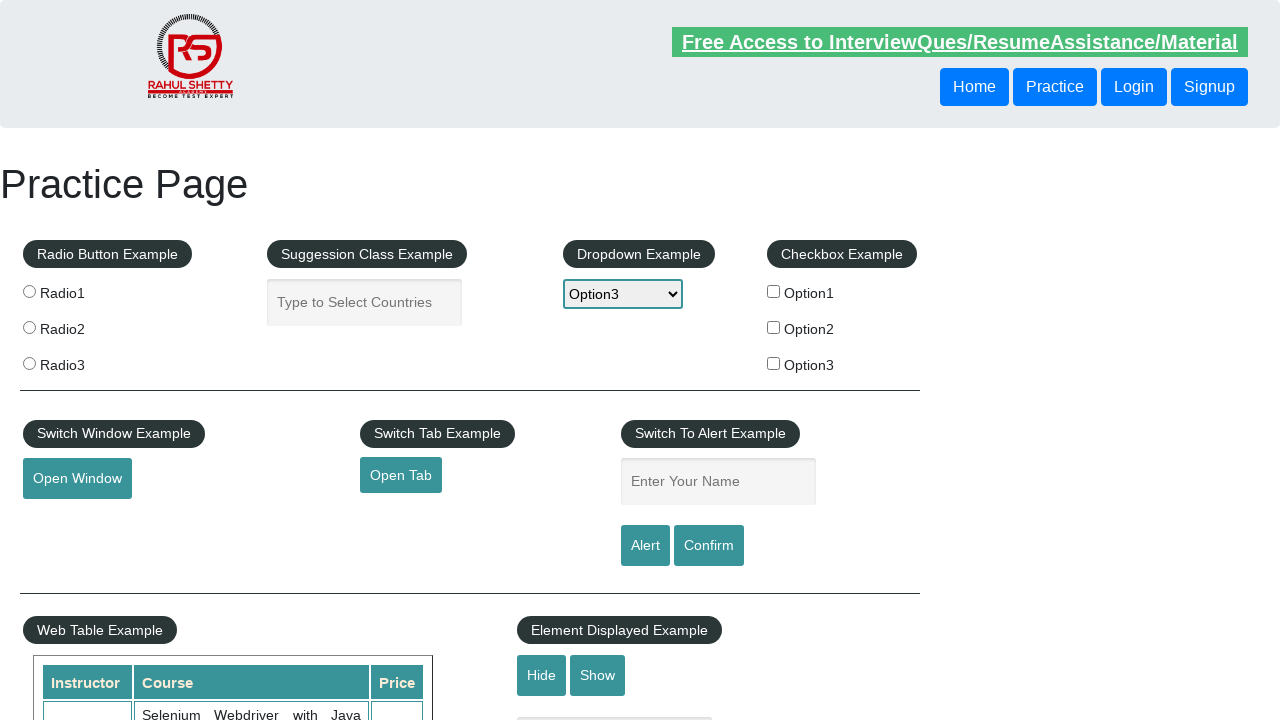